Tests AJAX functionality by clicking a button that triggers an asynchronous request and waiting for the success content to appear.

Starting URL: http://uitestingplayground.com/ajax

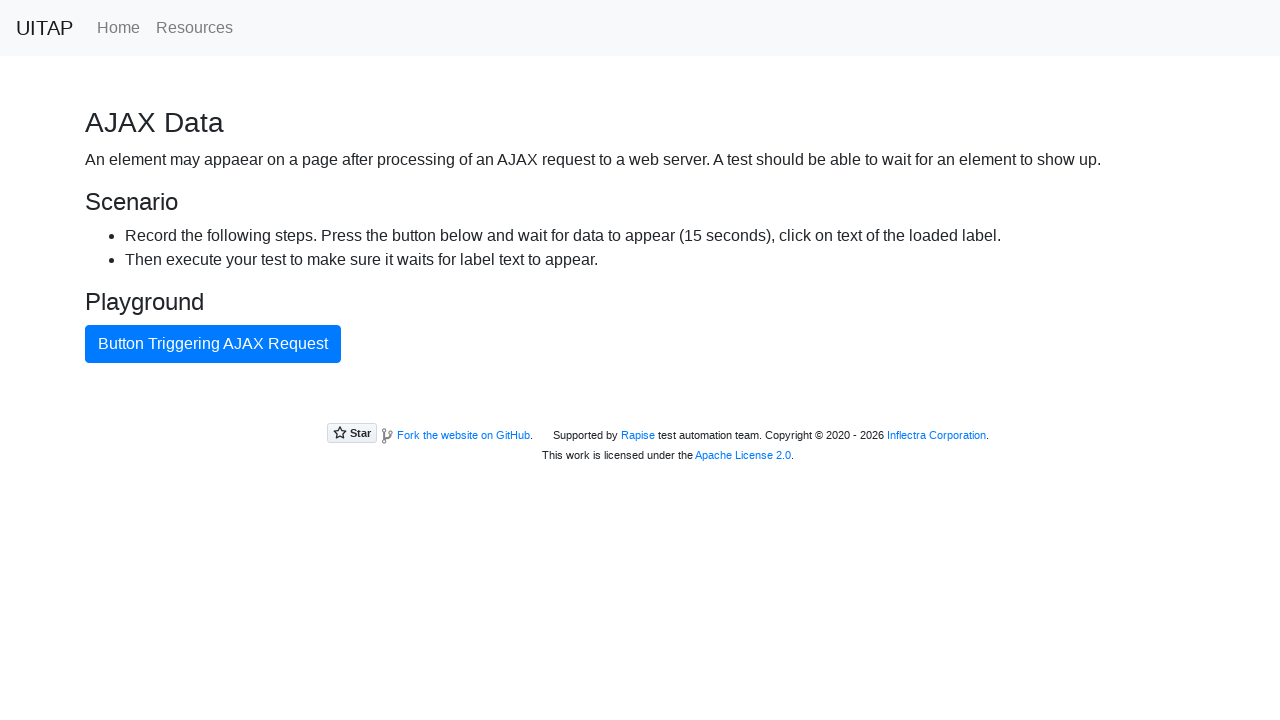

Clicked the blue AJAX button to trigger asynchronous request at (213, 344) on #ajaxButton
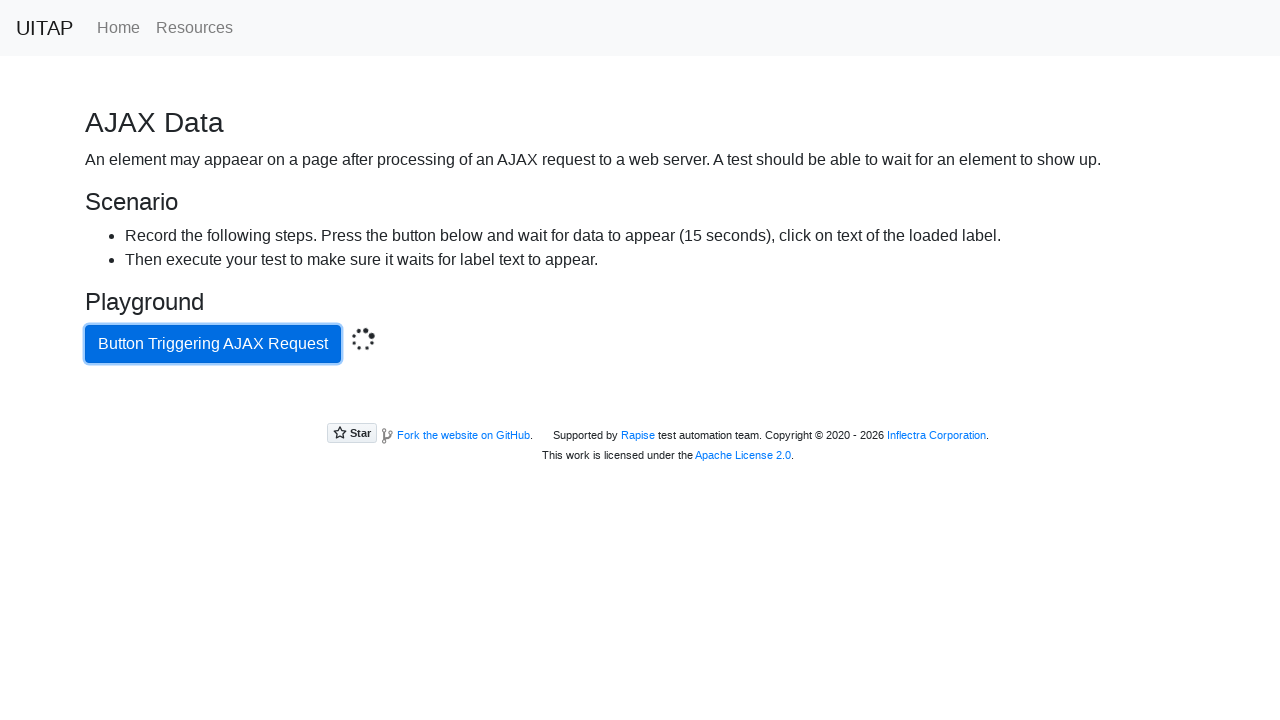

Success content appeared after AJAX request completed
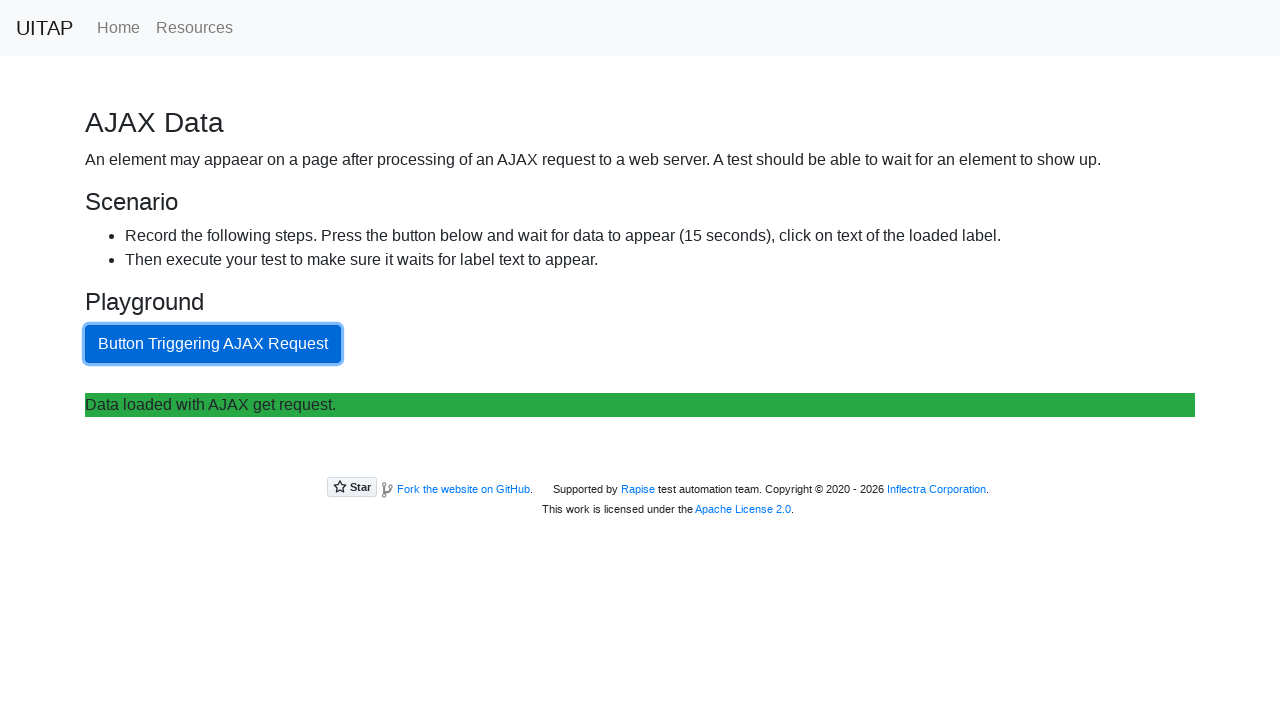

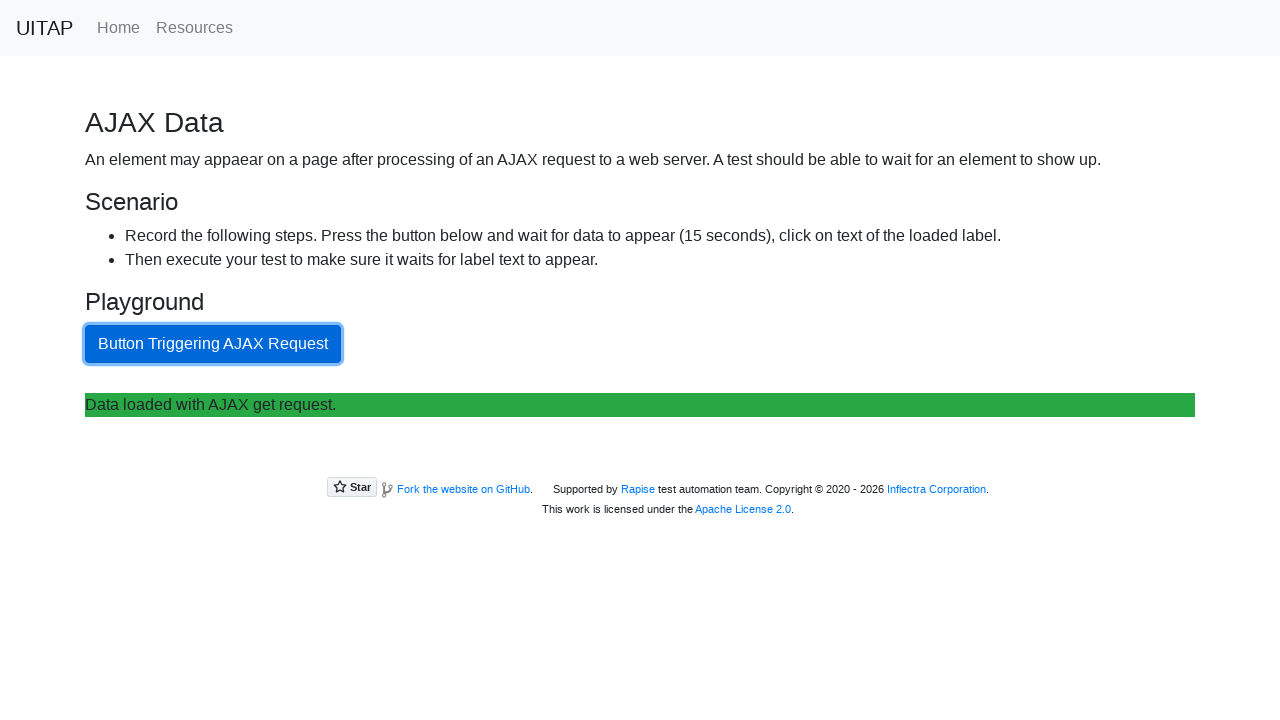